Navigates to dropdown page and selects an option by its index position

Starting URL: https://the-internet.herokuapp.com/

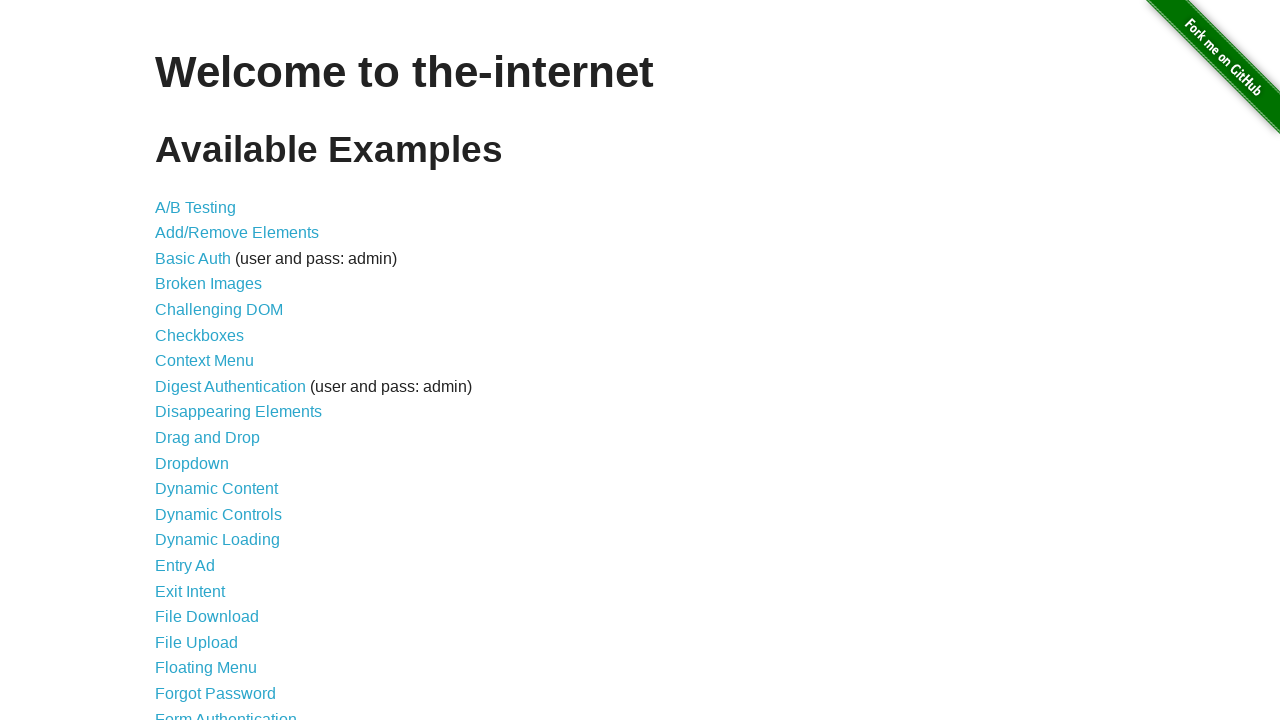

Navigated to the-internet.herokuapp.com homepage
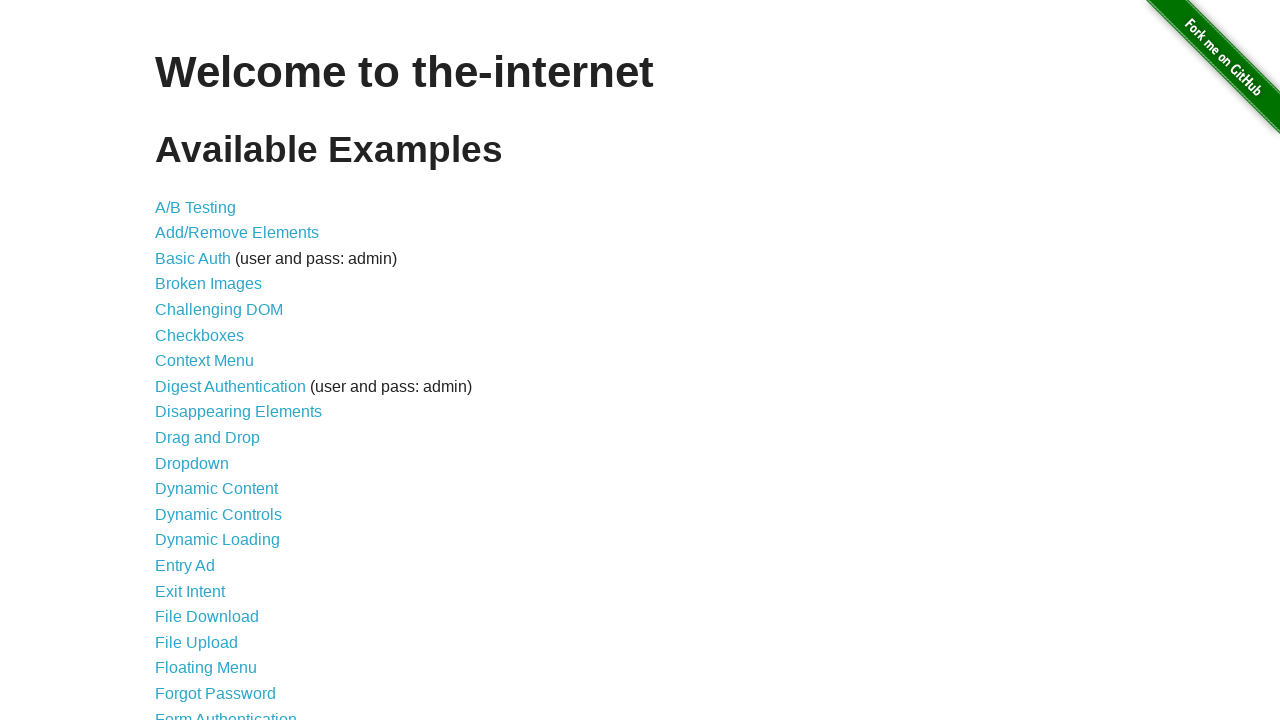

Clicked on the Dropdown link at (192, 463) on a[href='/dropdown']
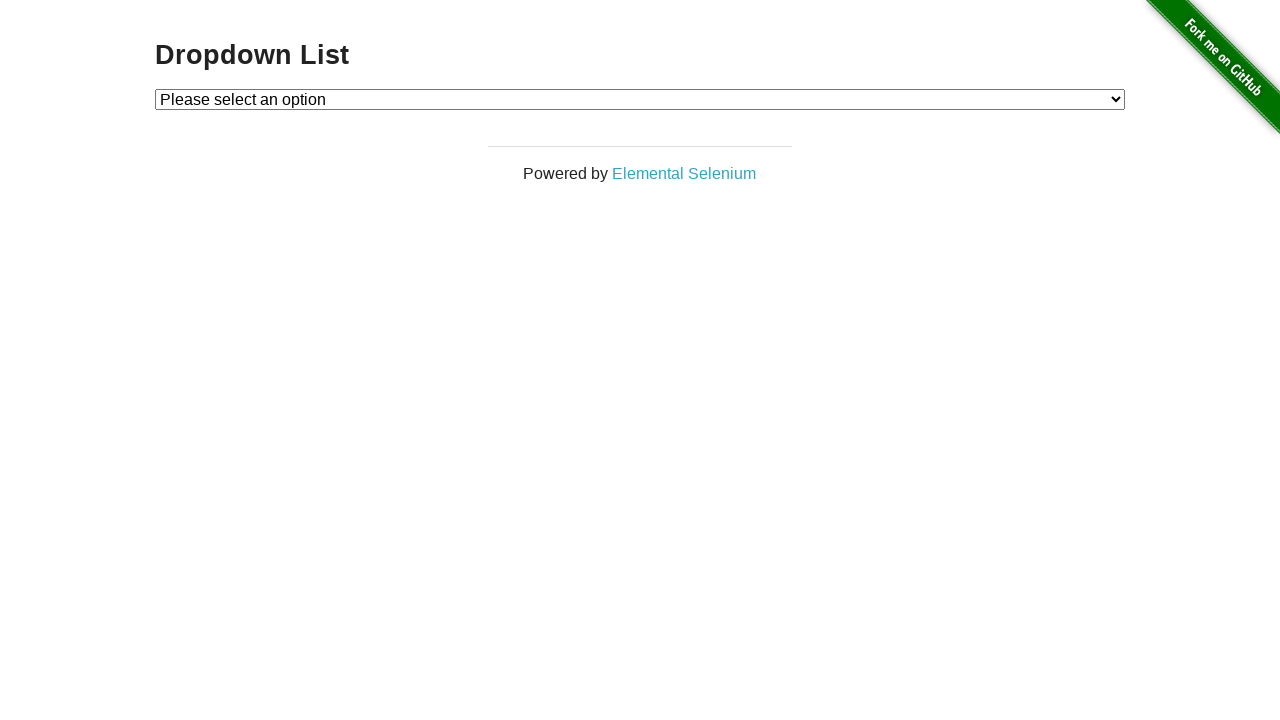

Dropdown element became visible
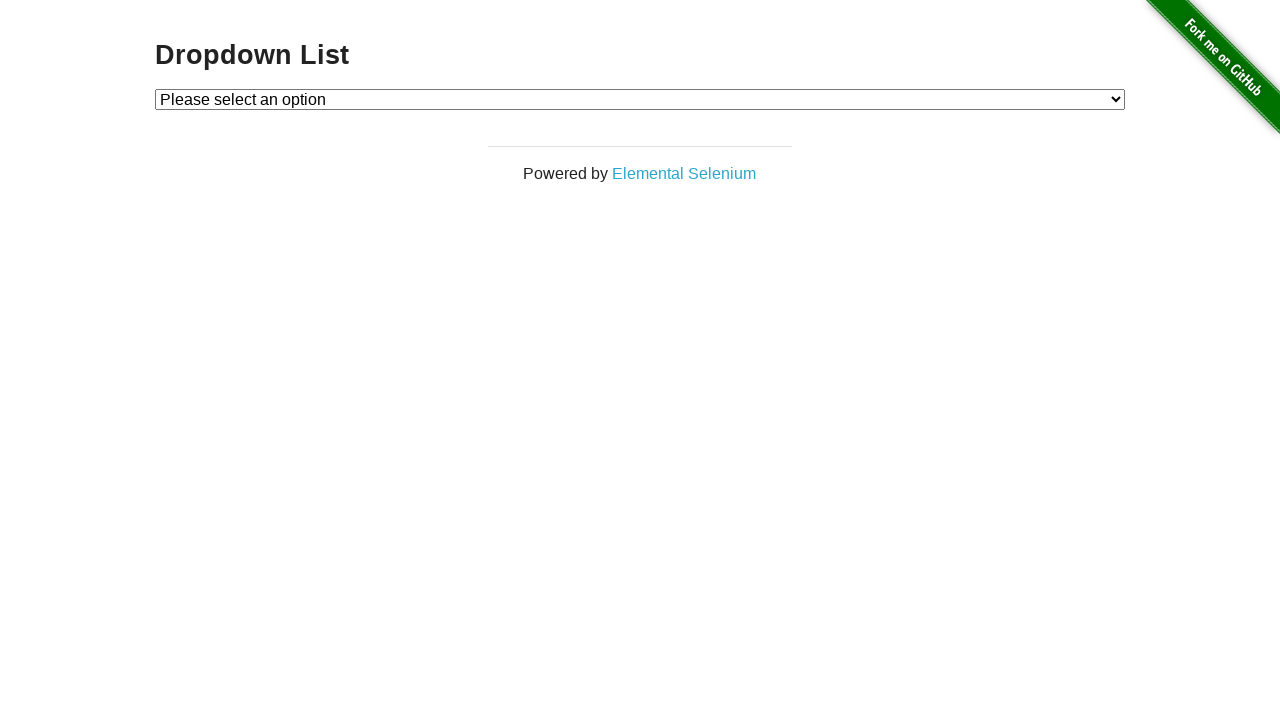

Selected option by index 2 from the dropdown on #dropdown
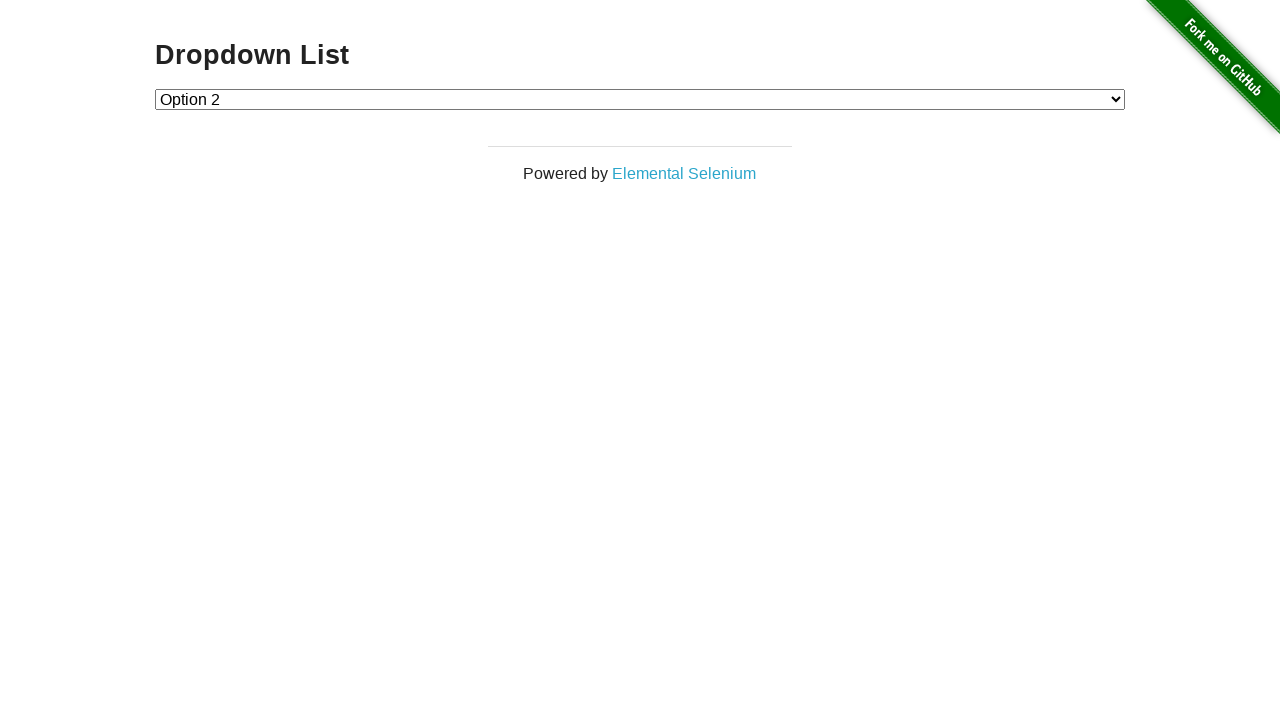

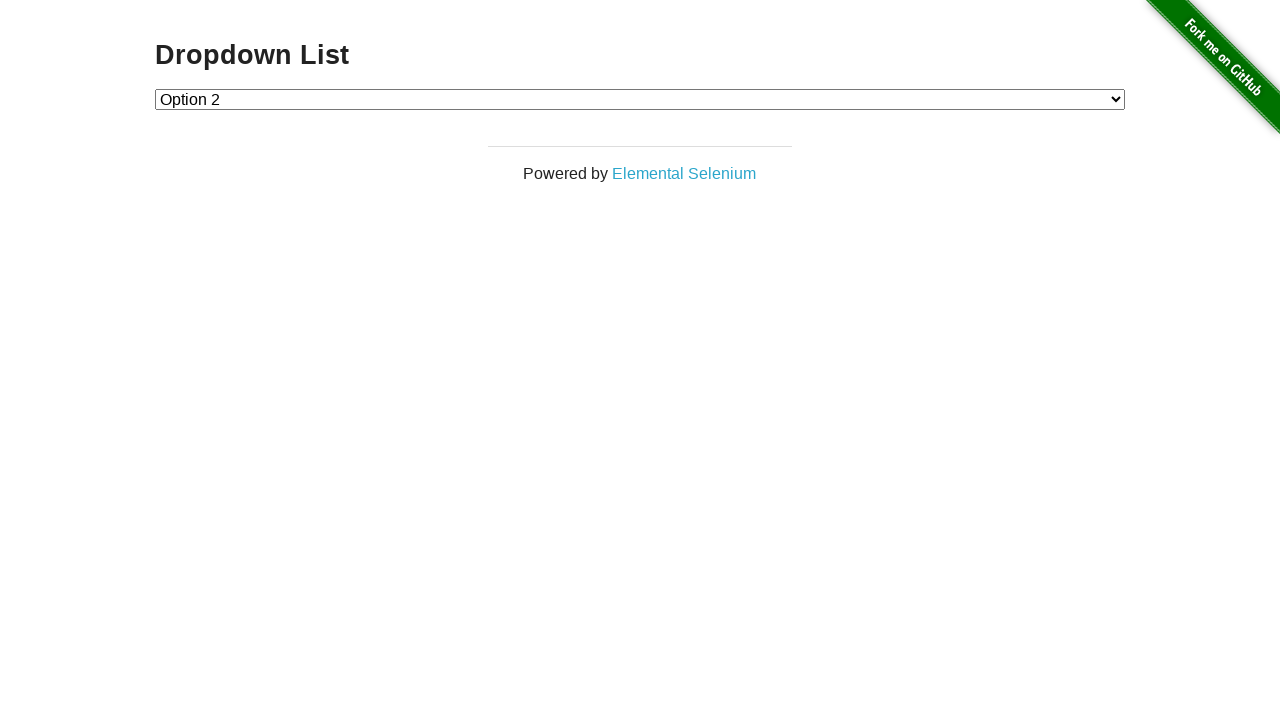